Tests window switching functionality by clicking a link that opens a new window, switching between parent and child windows, and verifying the switch by checking page titles

Starting URL: https://rahulshettyacademy.com/seleniumPractise/#/

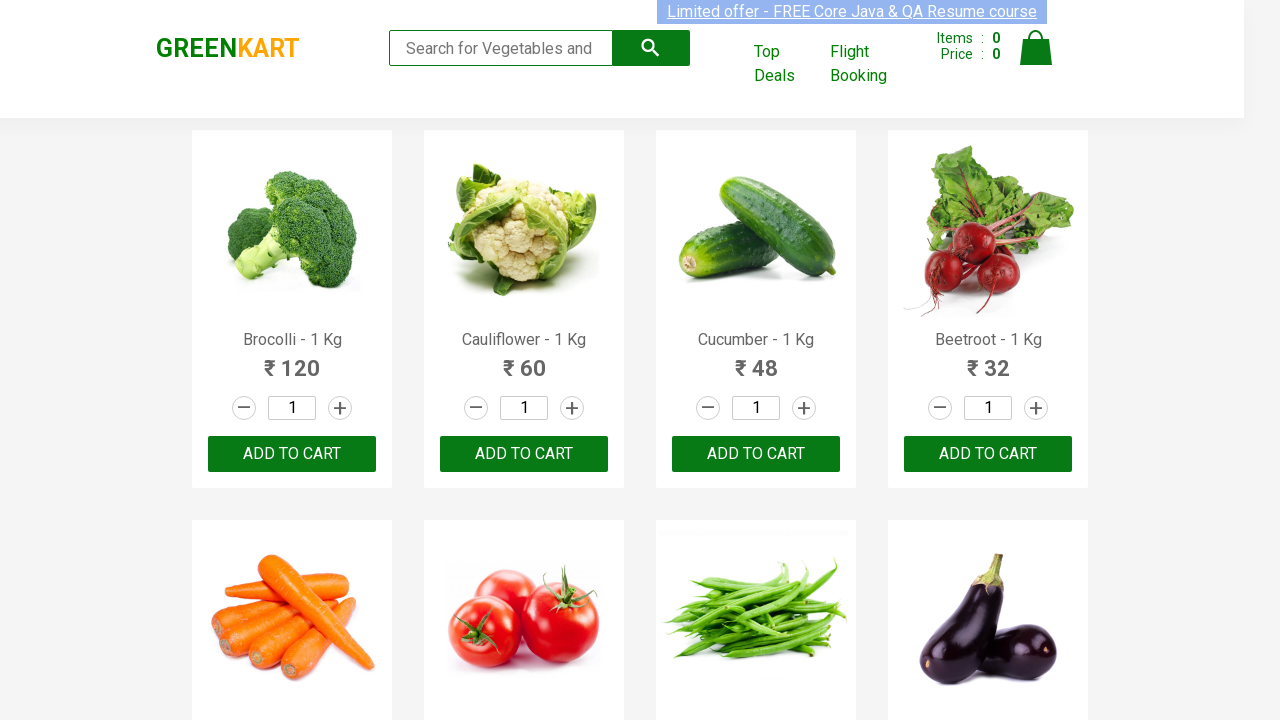

Clicked on Flight Booking link that opens a new window at (876, 64) on xpath=//*[contains(text(),'Flight Booking')]
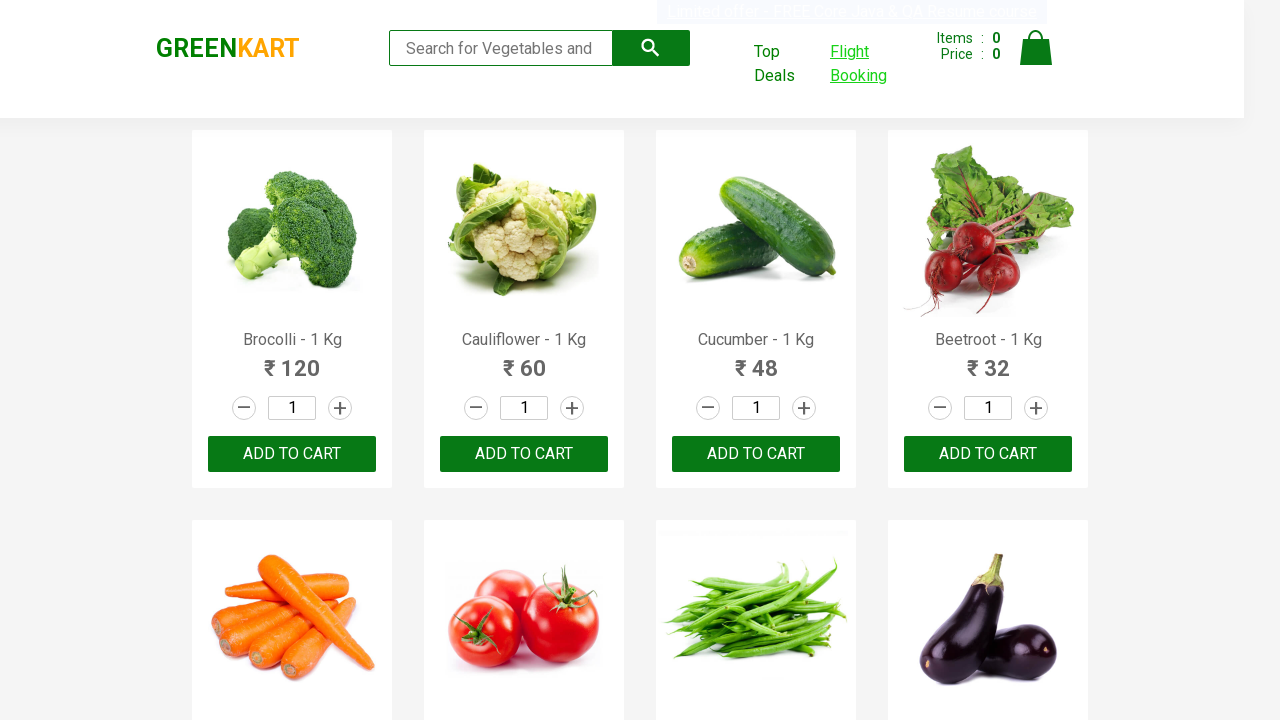

Retrieved original page title: GreenKart - veg and fruits kart
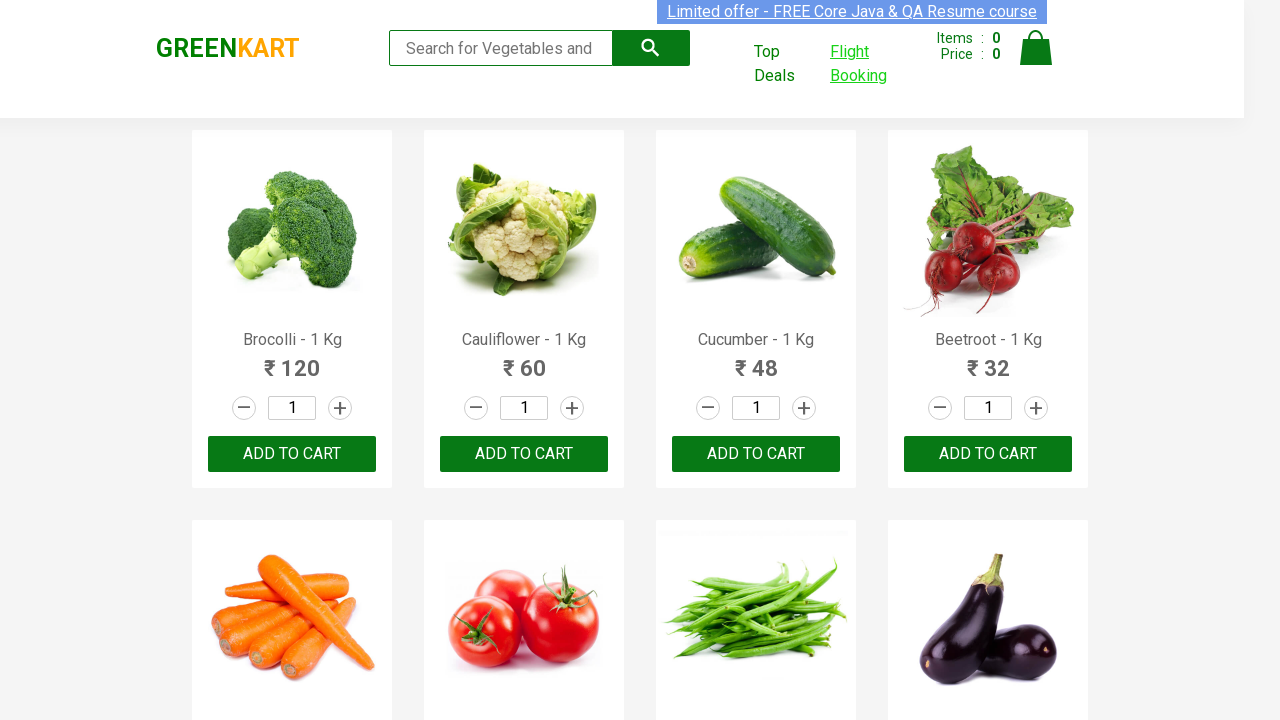

Switched to new window and retrieved its title: QAClickJet - Flight Booking for Domestic and International, Cheap Air Tickets
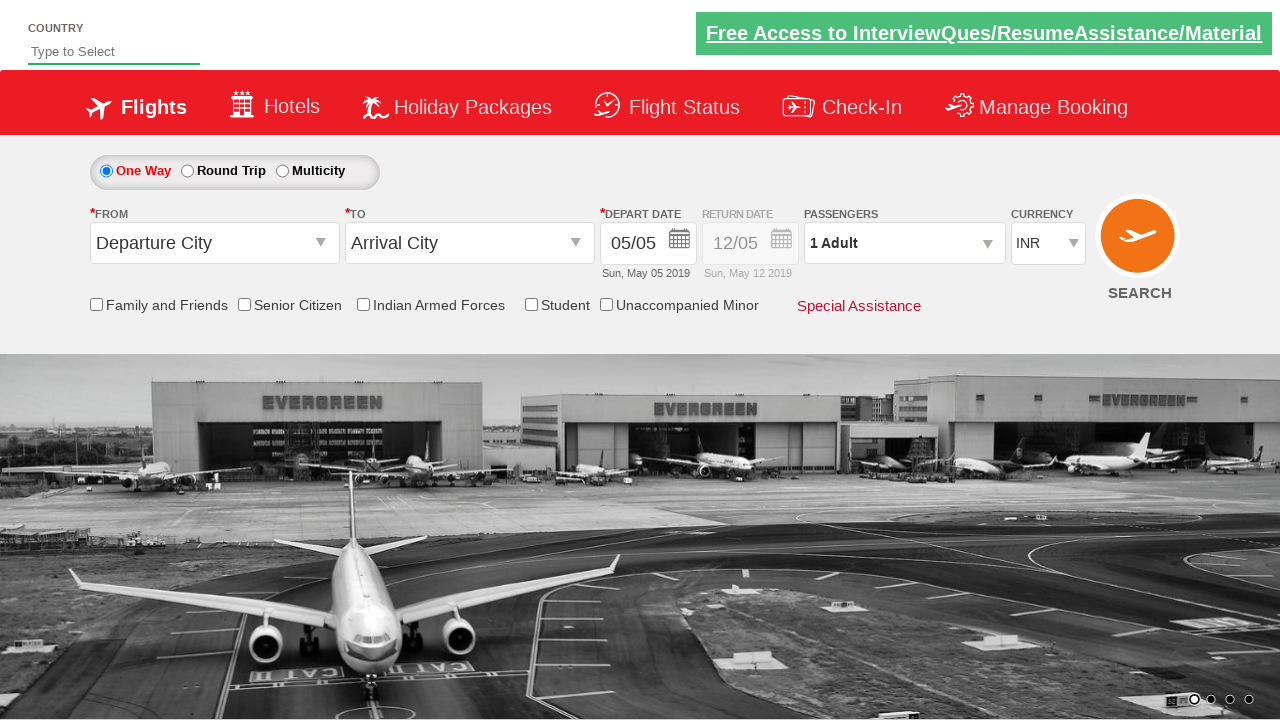

Switched back to original window with title: GreenKart - veg and fruits kart
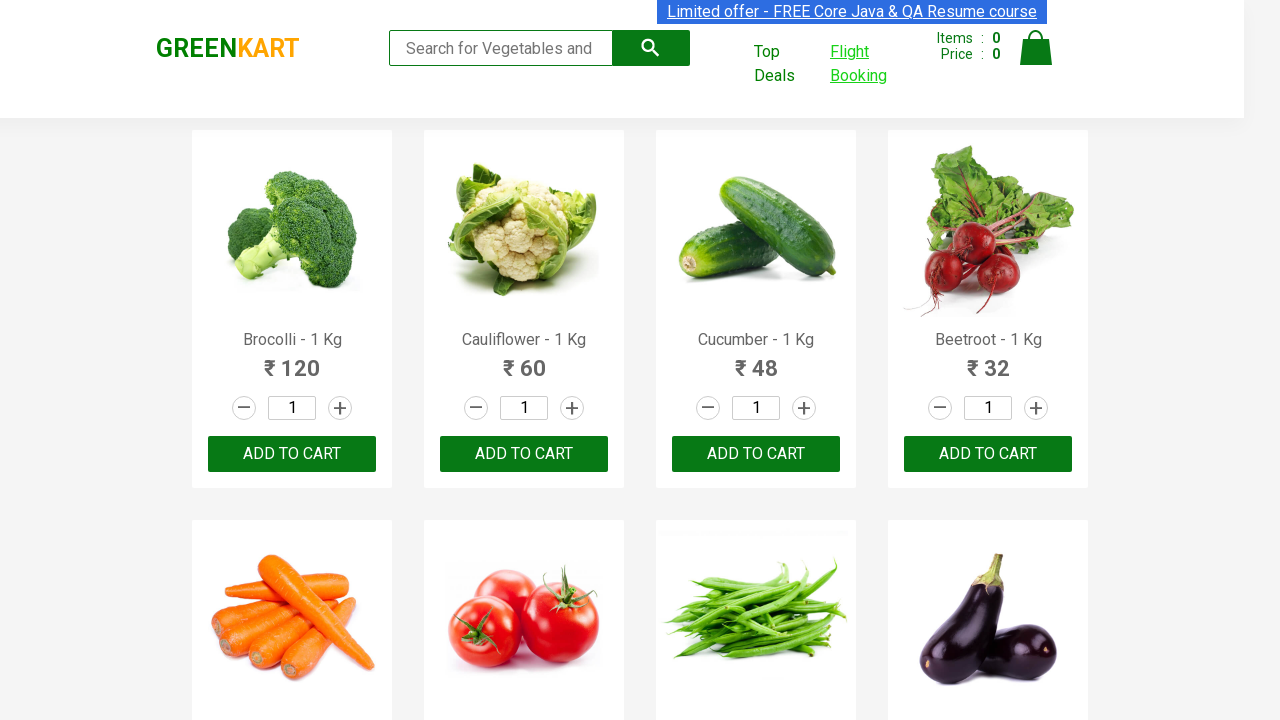

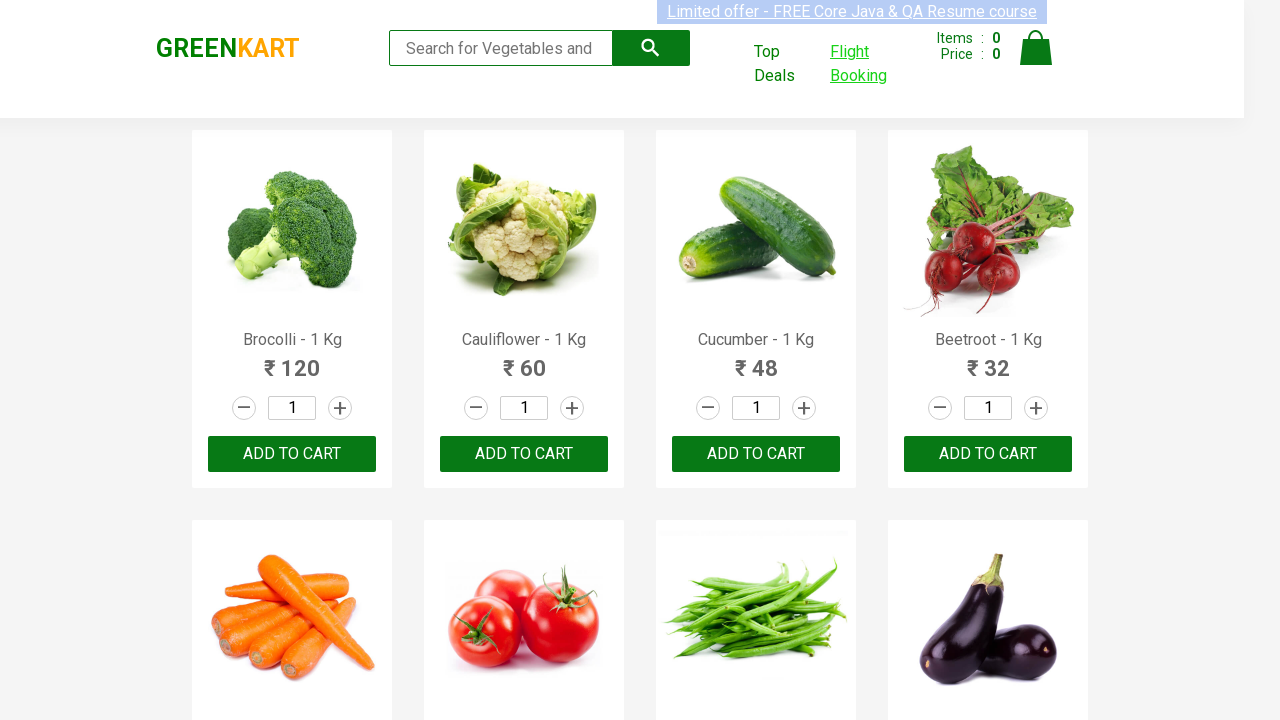